Tests browser window and tab handling functionality by clicking buttons to open new tabs and windows, switching to them to verify content, then closing them and returning to the main window.

Starting URL: https://demoqa.com/browser-windows

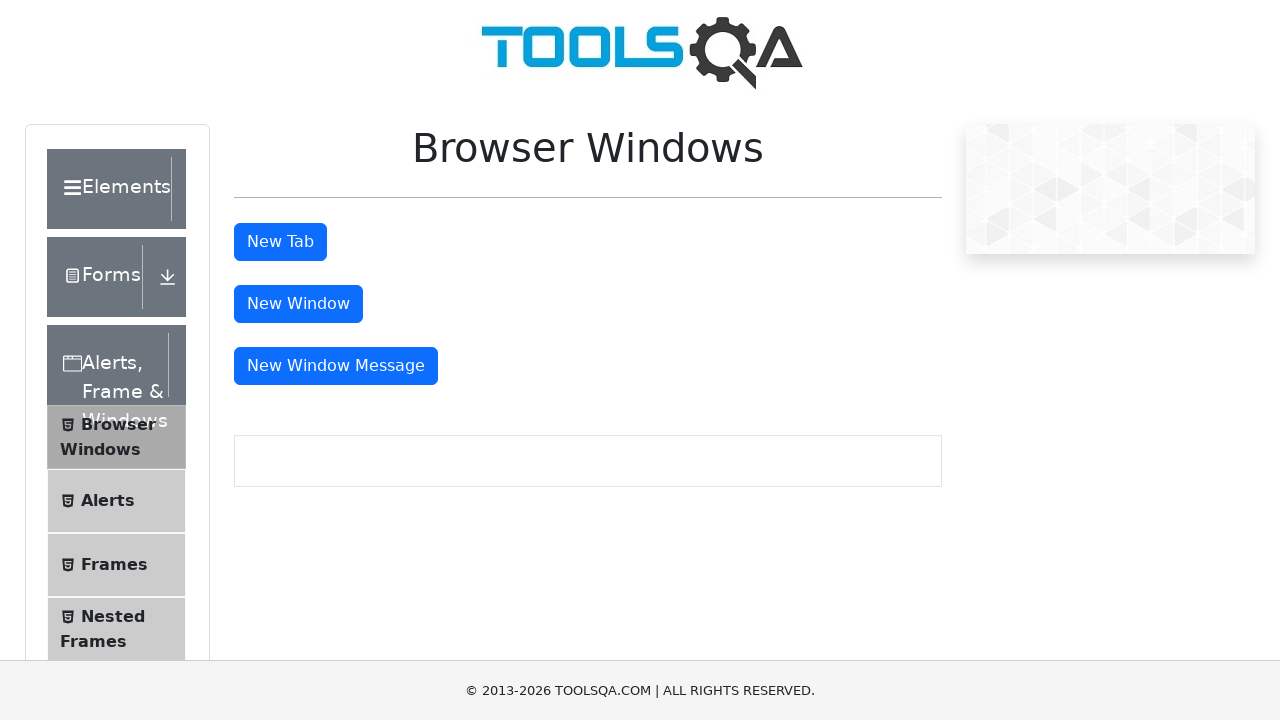

Clicked 'New Tab' button at (280, 242) on xpath=//*[text()='New Tab']
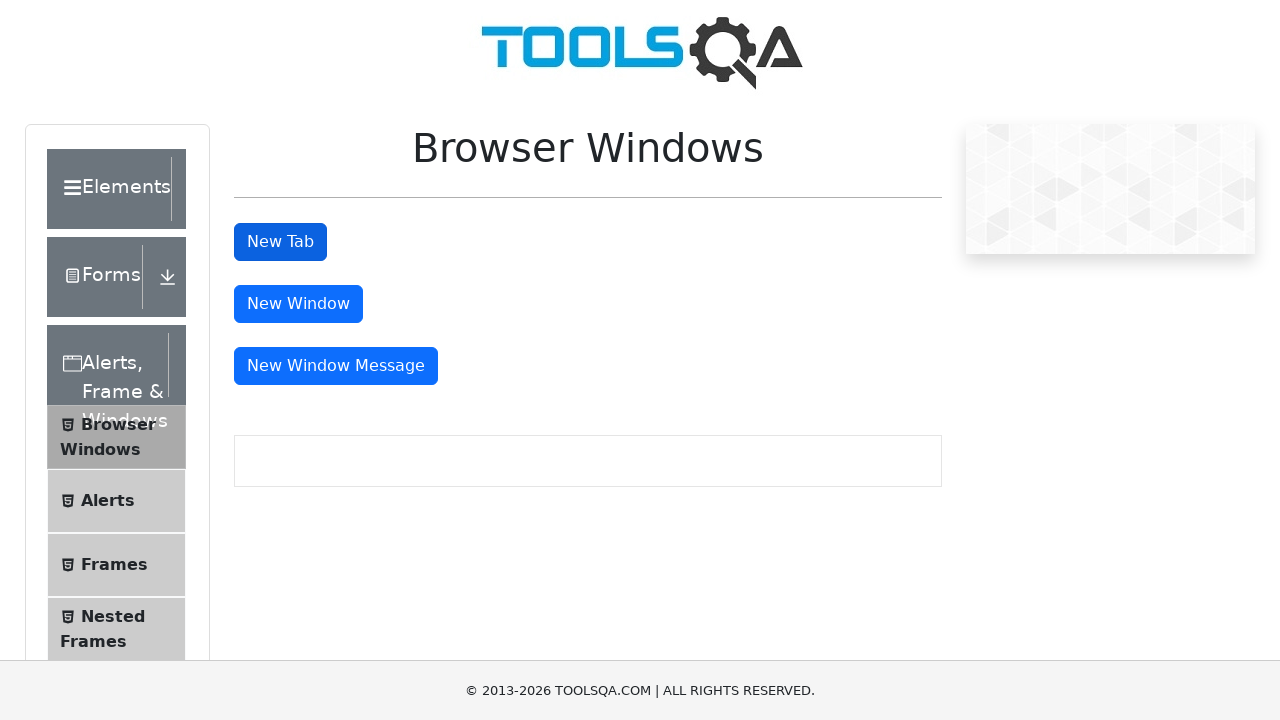

Waited 1000ms for new tab to open
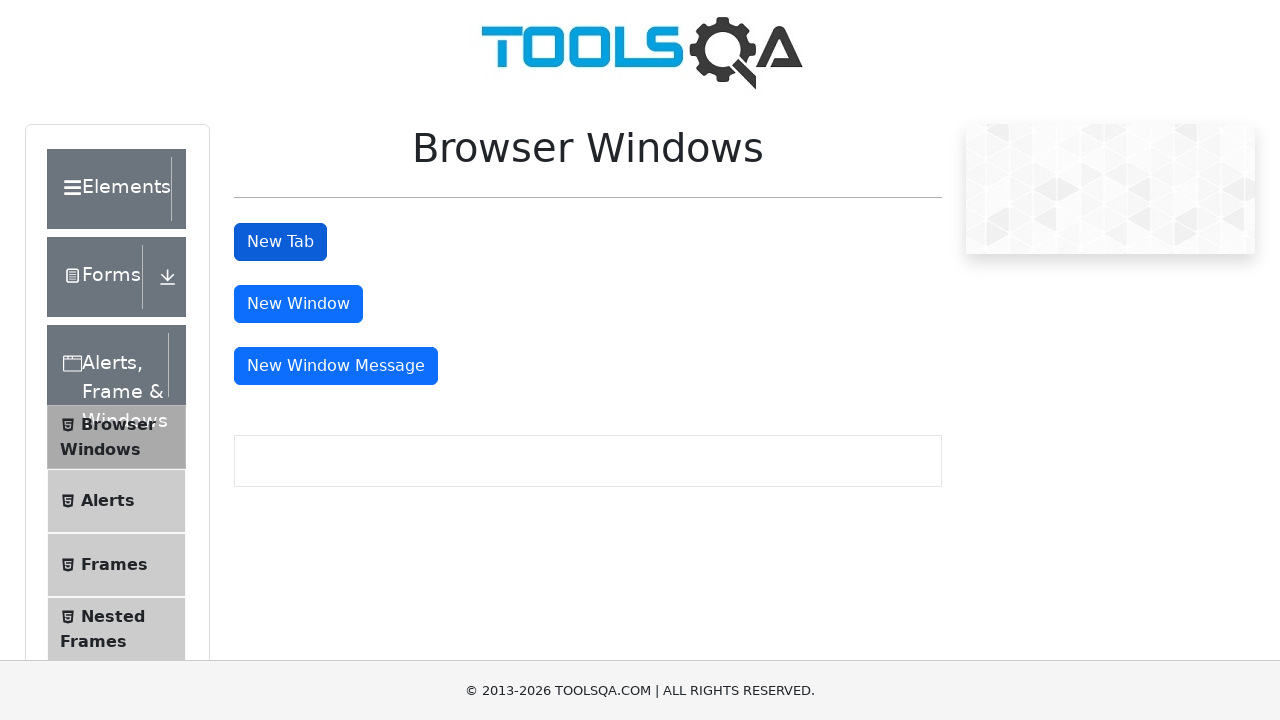

Retrieved newly opened tab from context
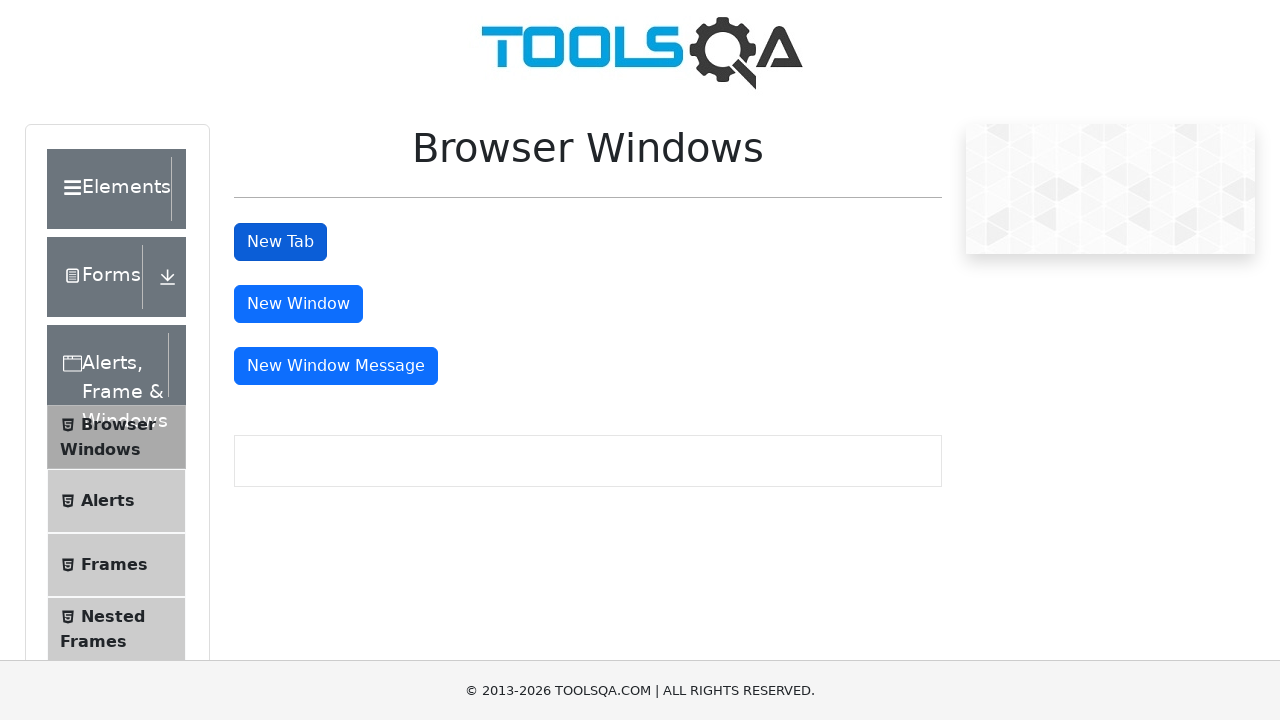

Waited for #sampleHeading element to appear in new tab
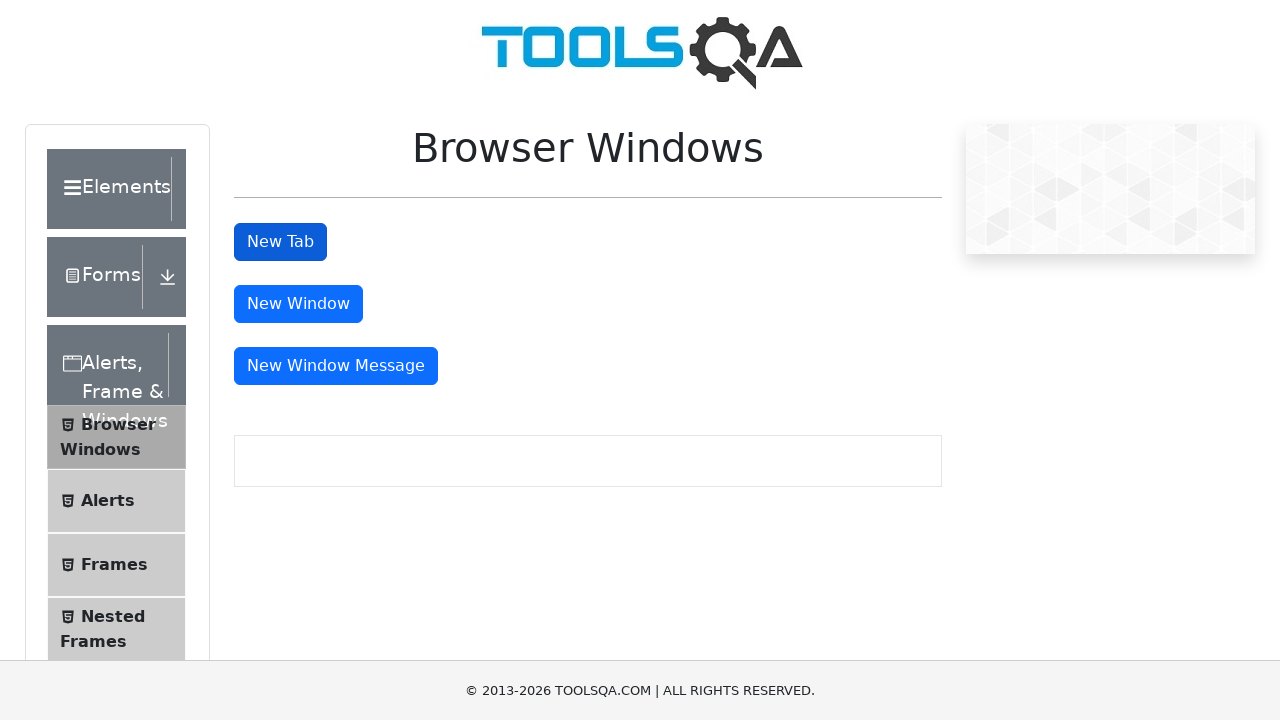

Retrieved text from new tab: 'This is a sample page'
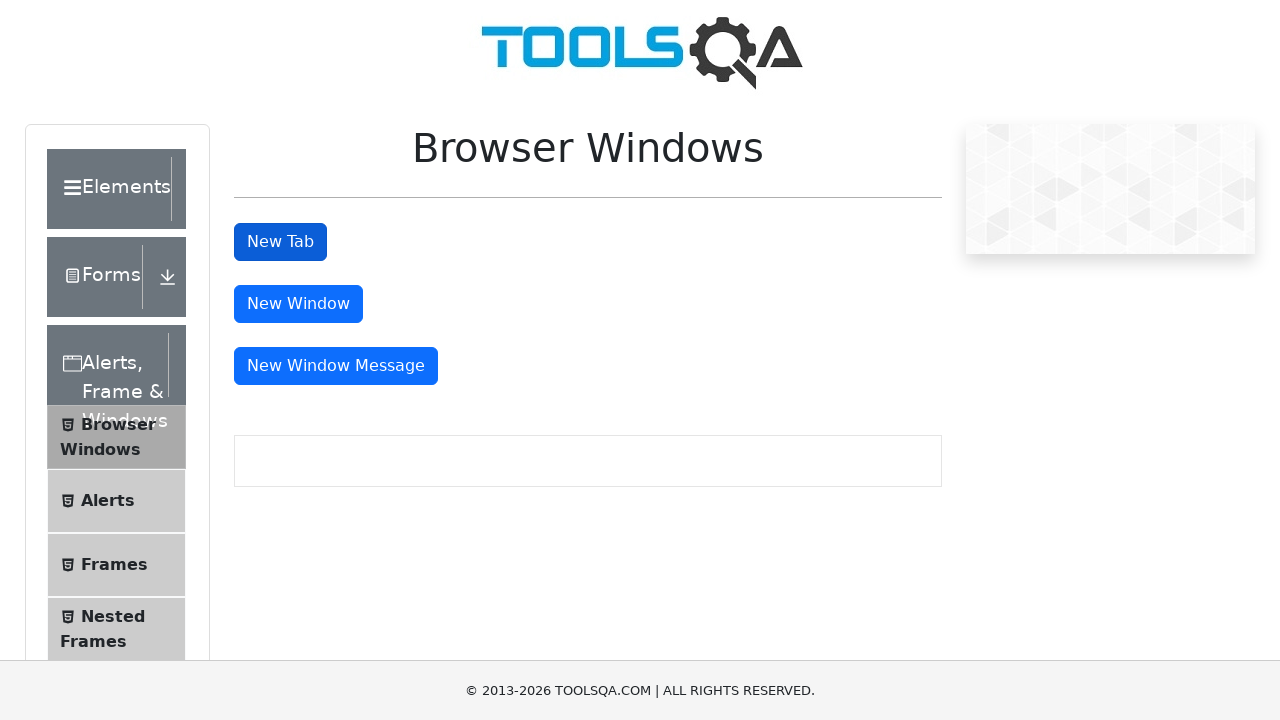

Closed new tab
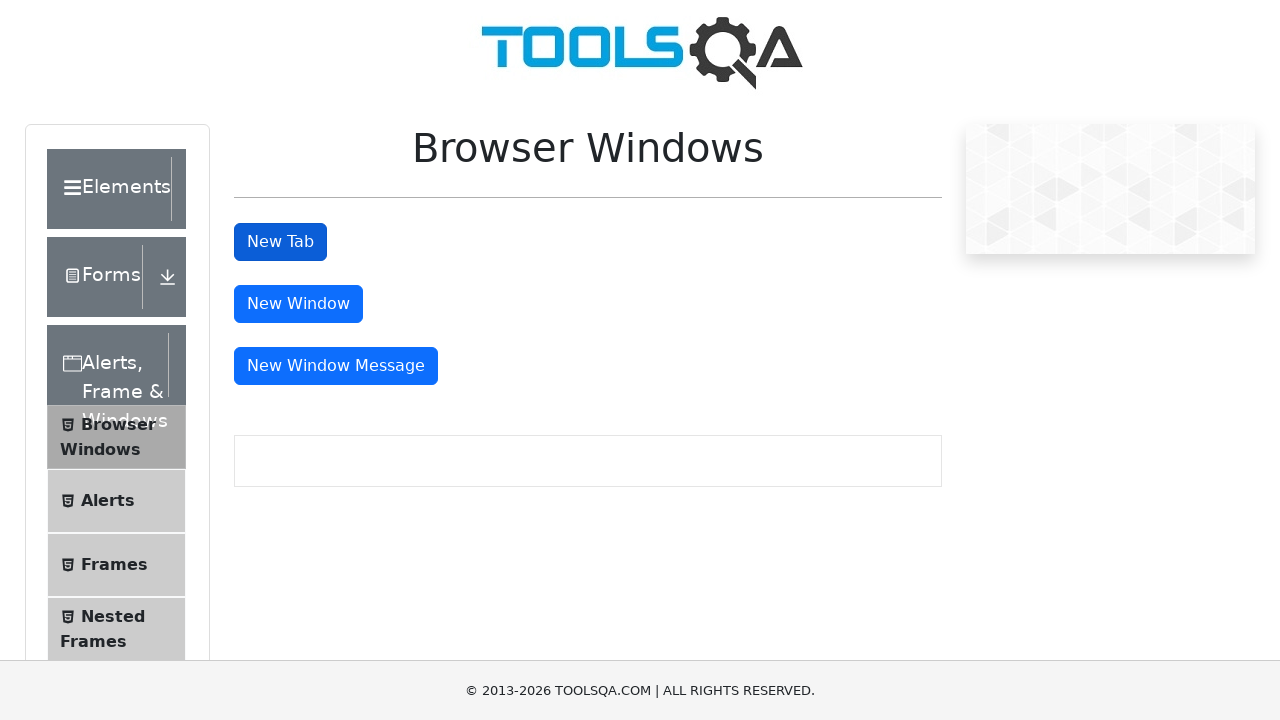

Clicked 'New Window' button at (298, 304) on xpath=//*[text()='New Window']
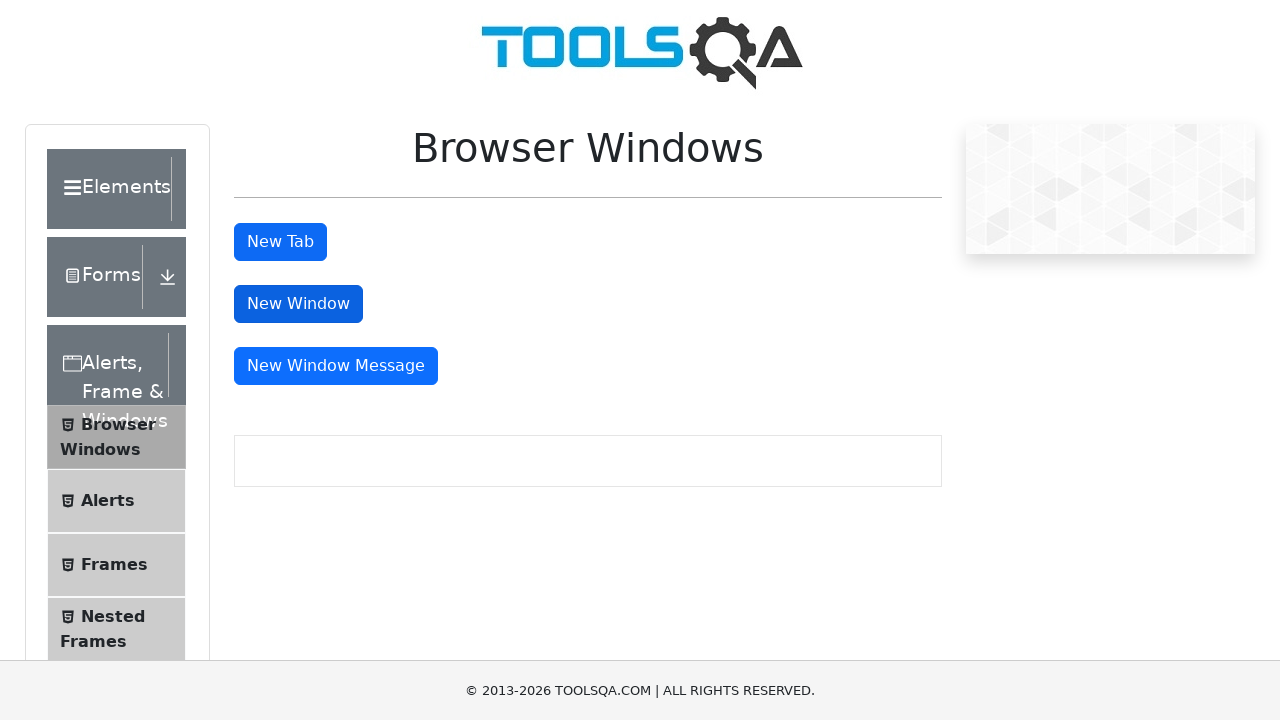

Waited 1000ms for new window to open
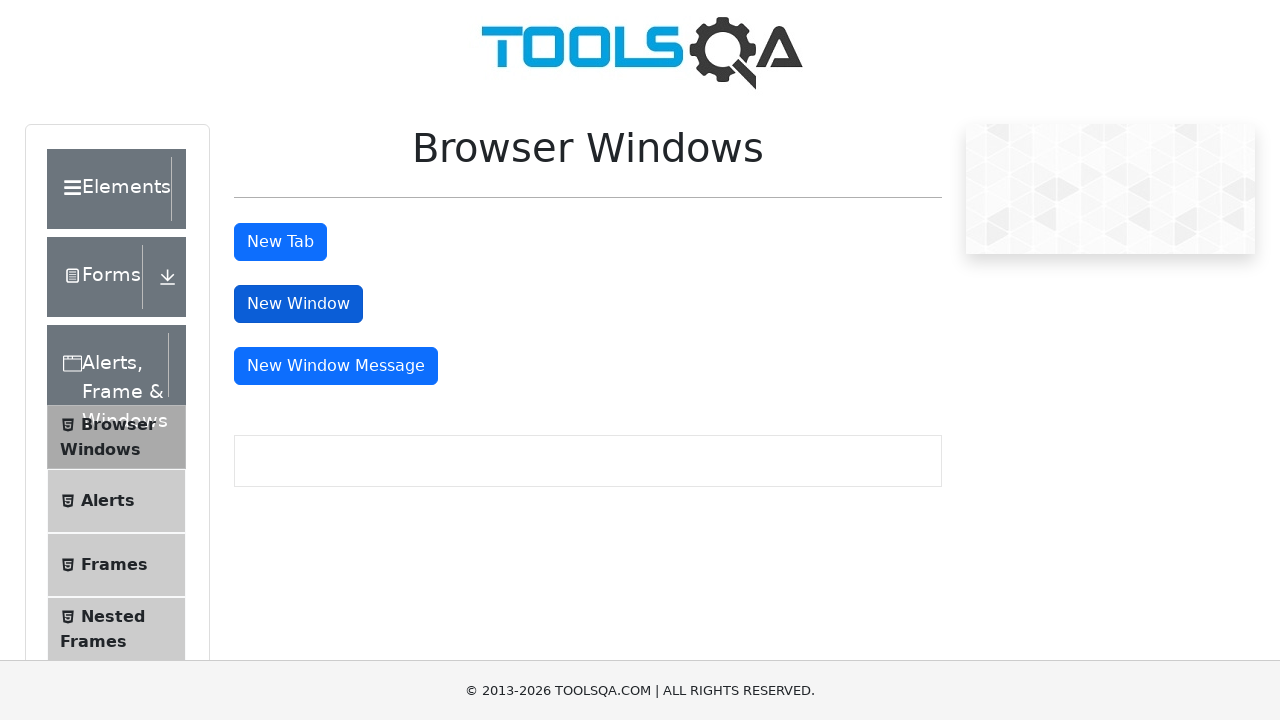

Retrieved newly opened window from context
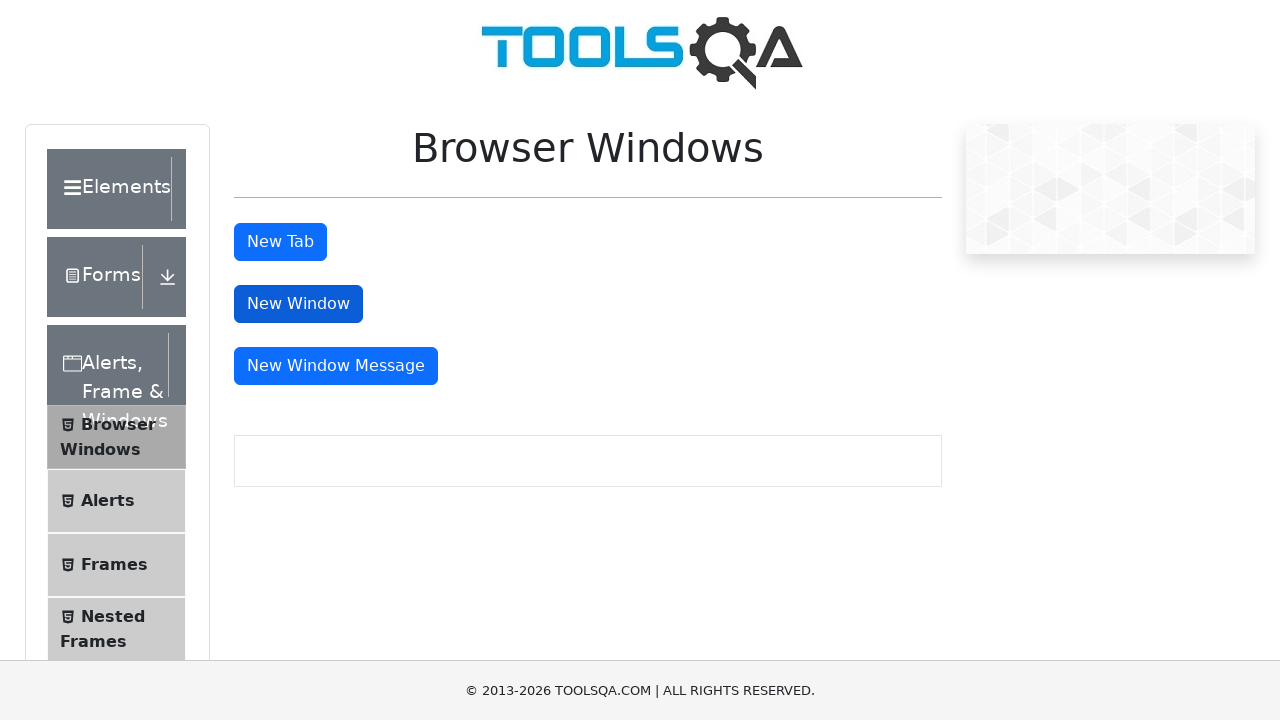

Waited for #sampleHeading element to appear in new window
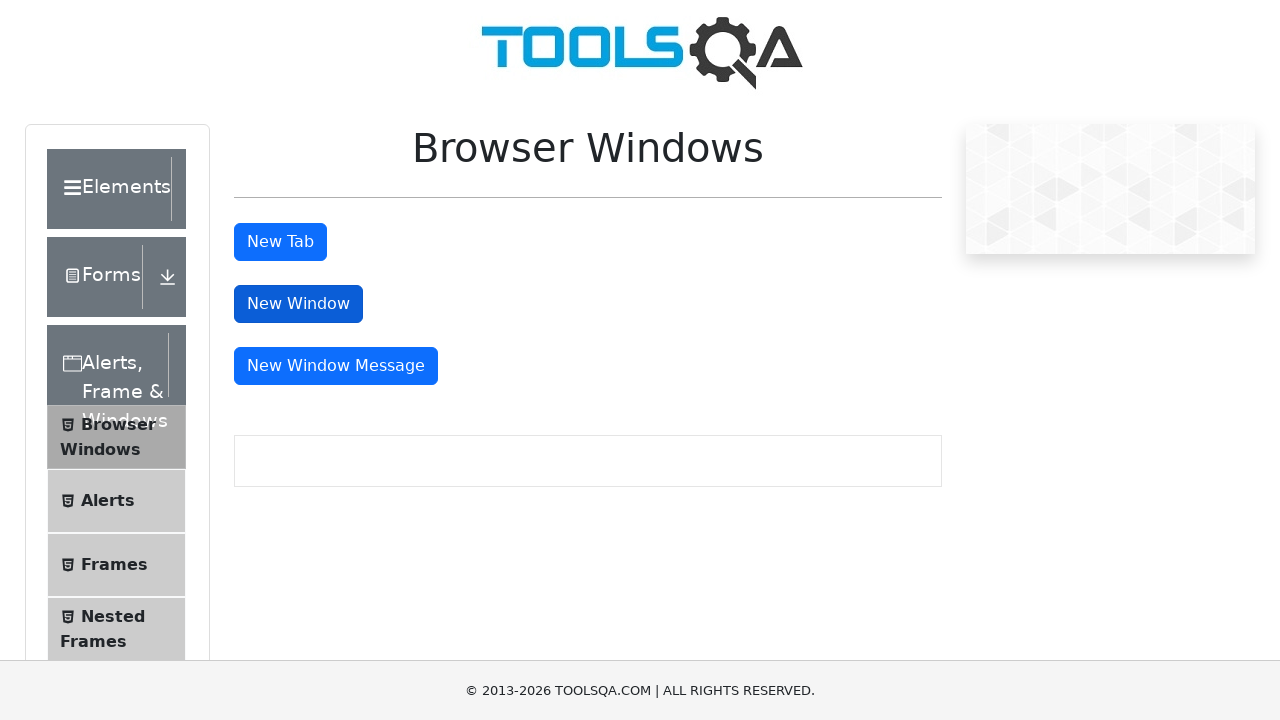

Retrieved text from new window: 'This is a sample page'
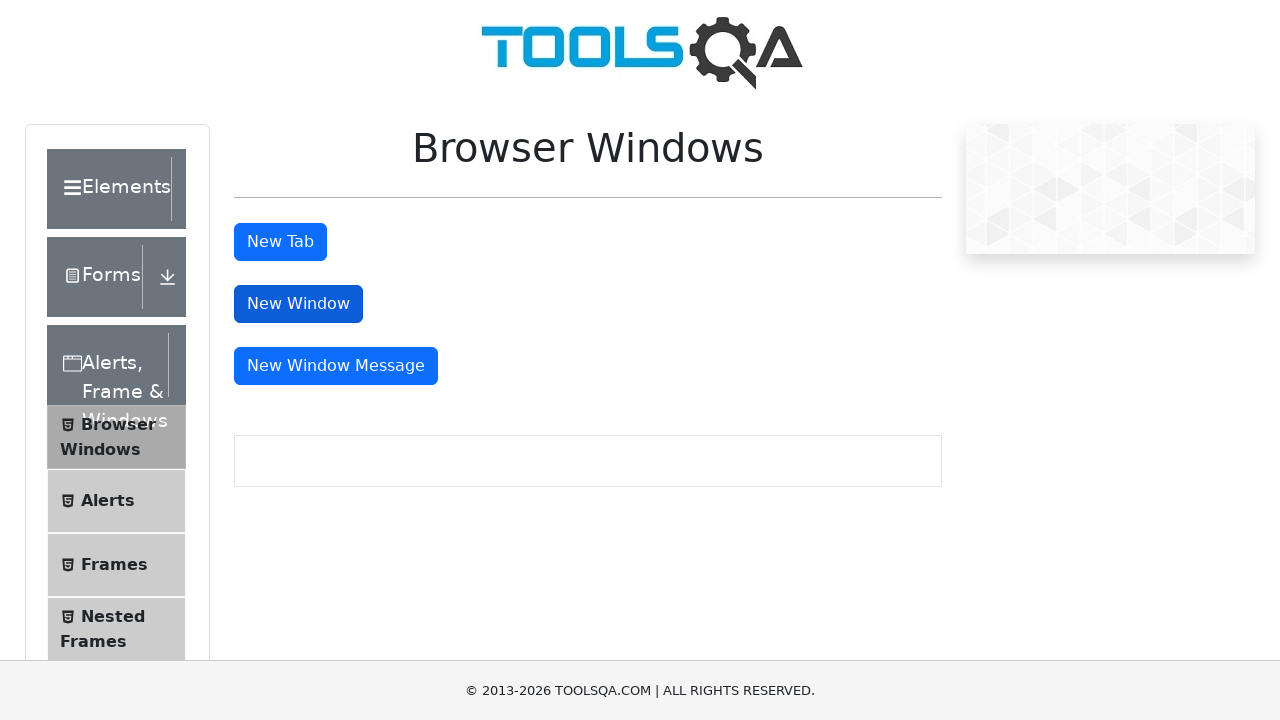

Closed new window
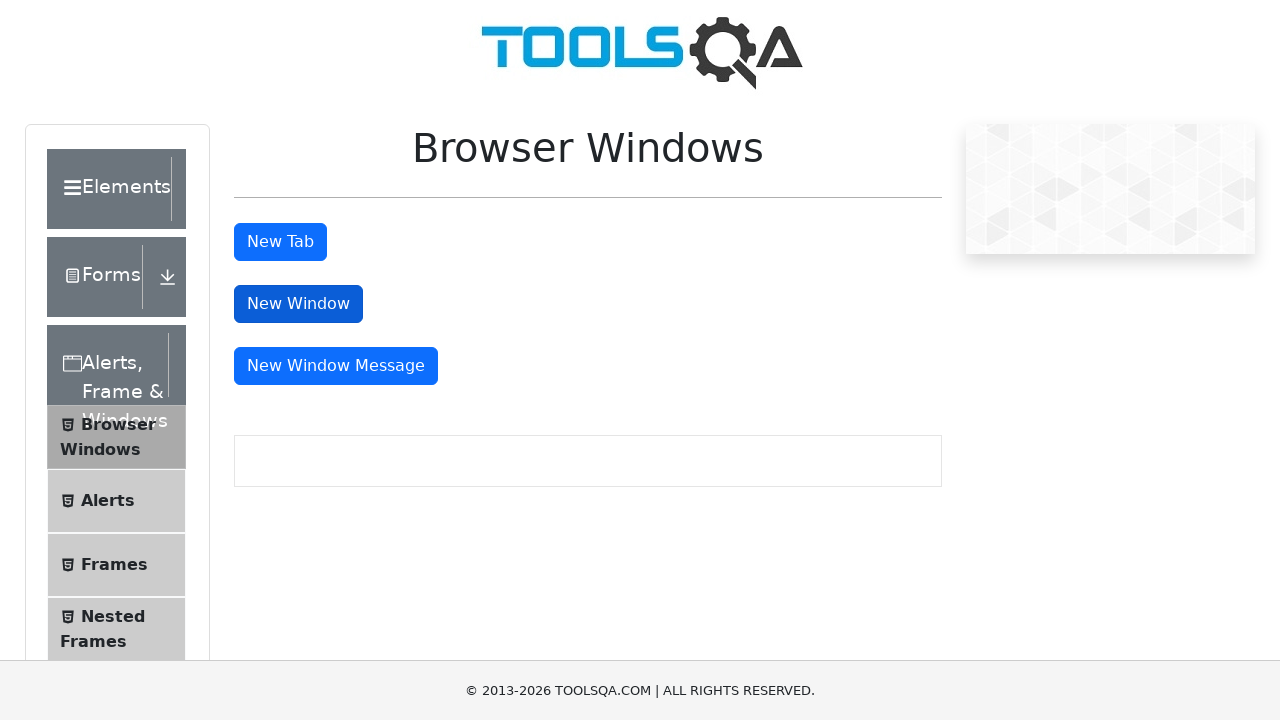

Clicked message window button at (336, 366) on [id='messageWindowButton']
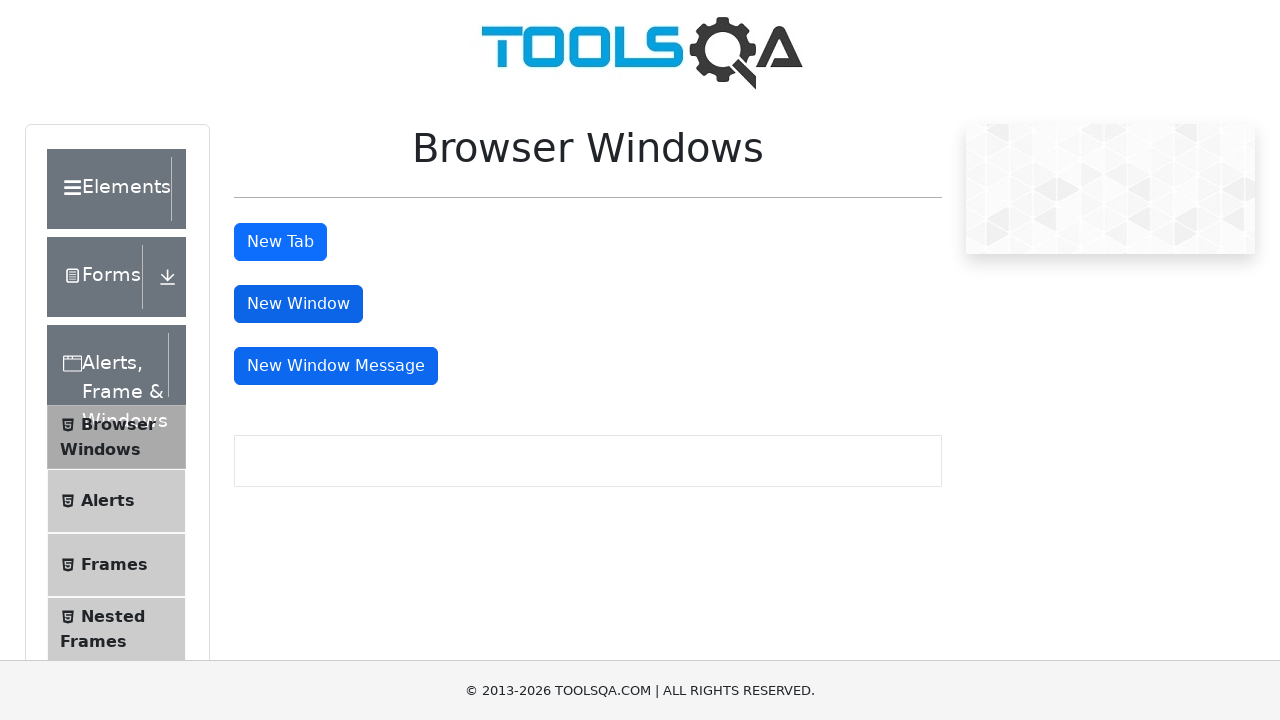

Waited 1000ms for popup window to open
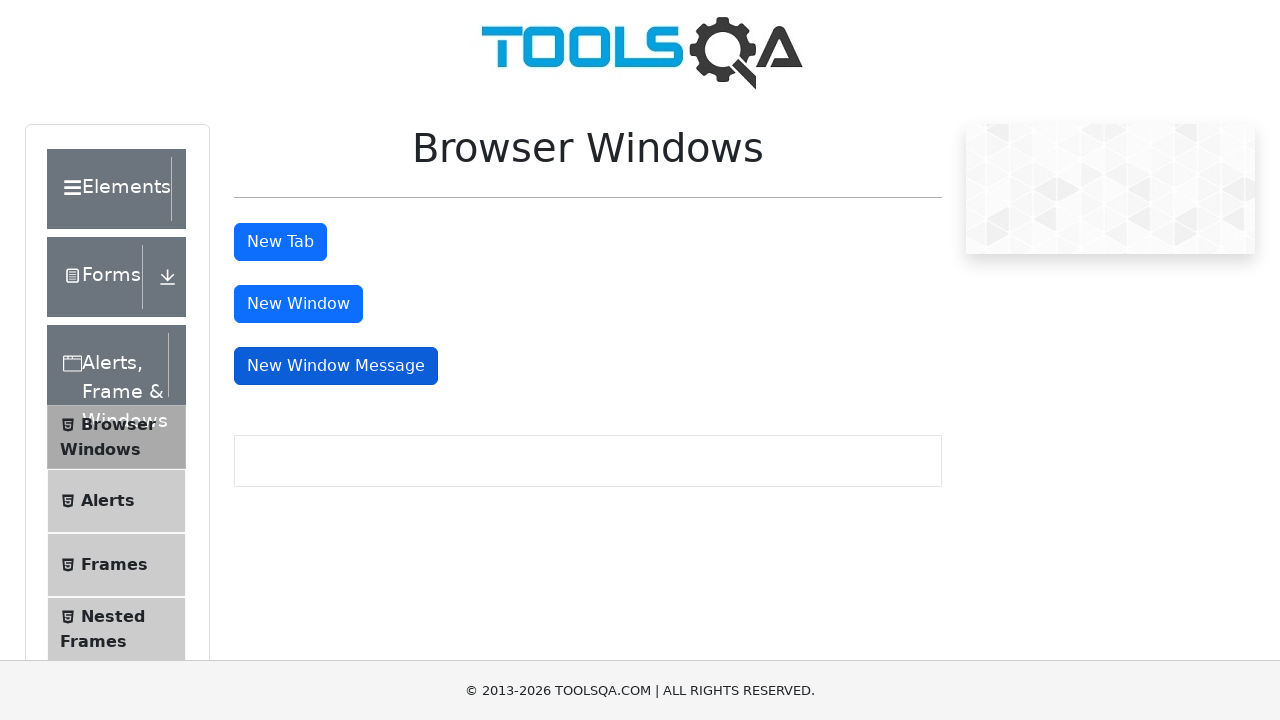

Retrieved popup window from context
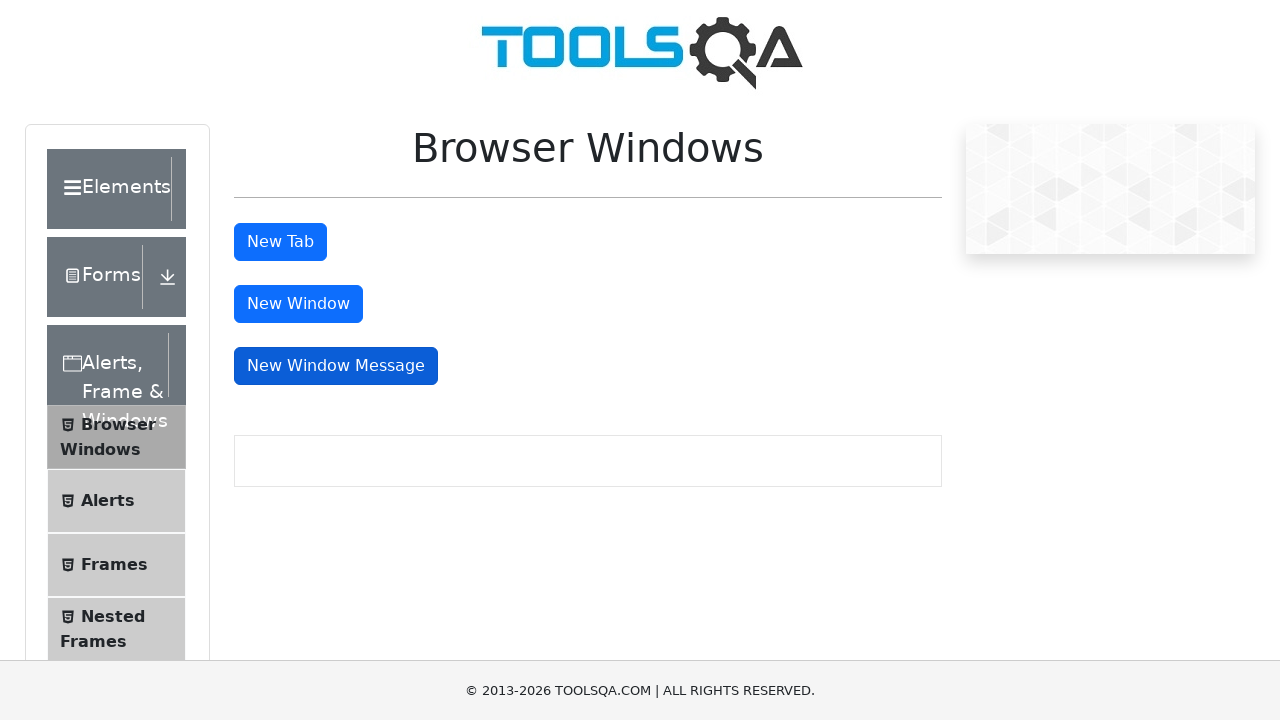

Closed popup window
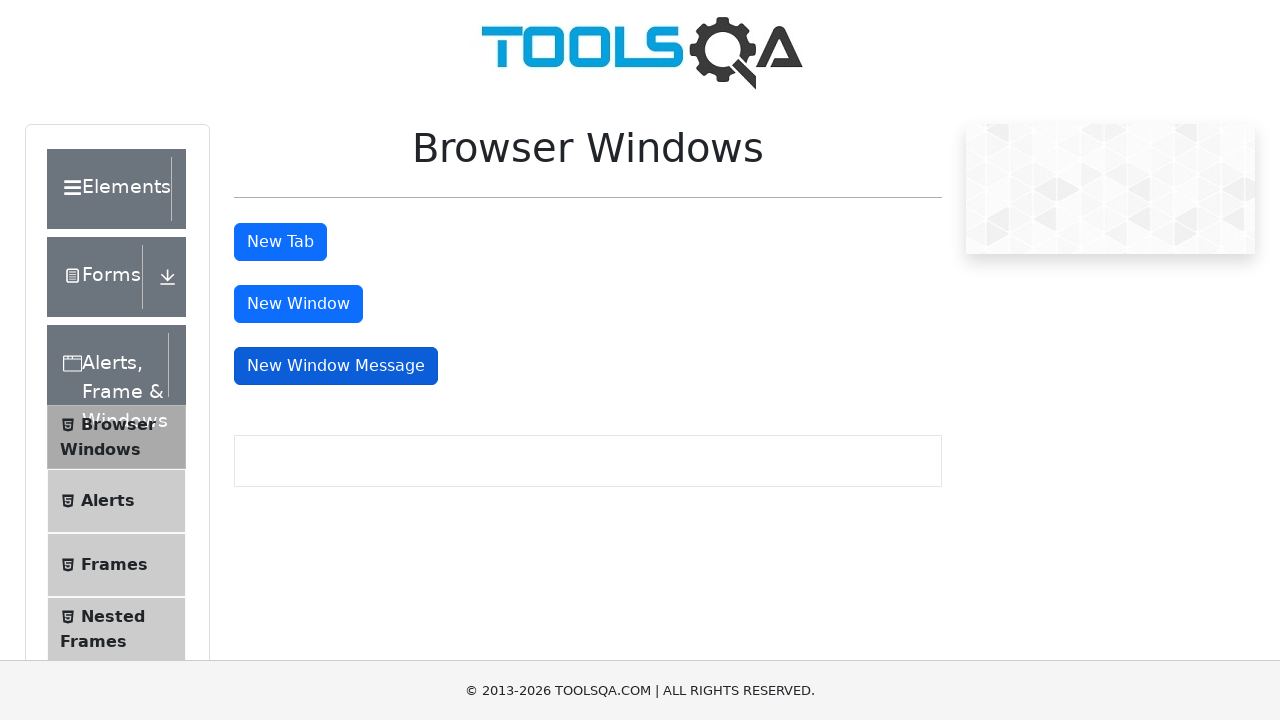

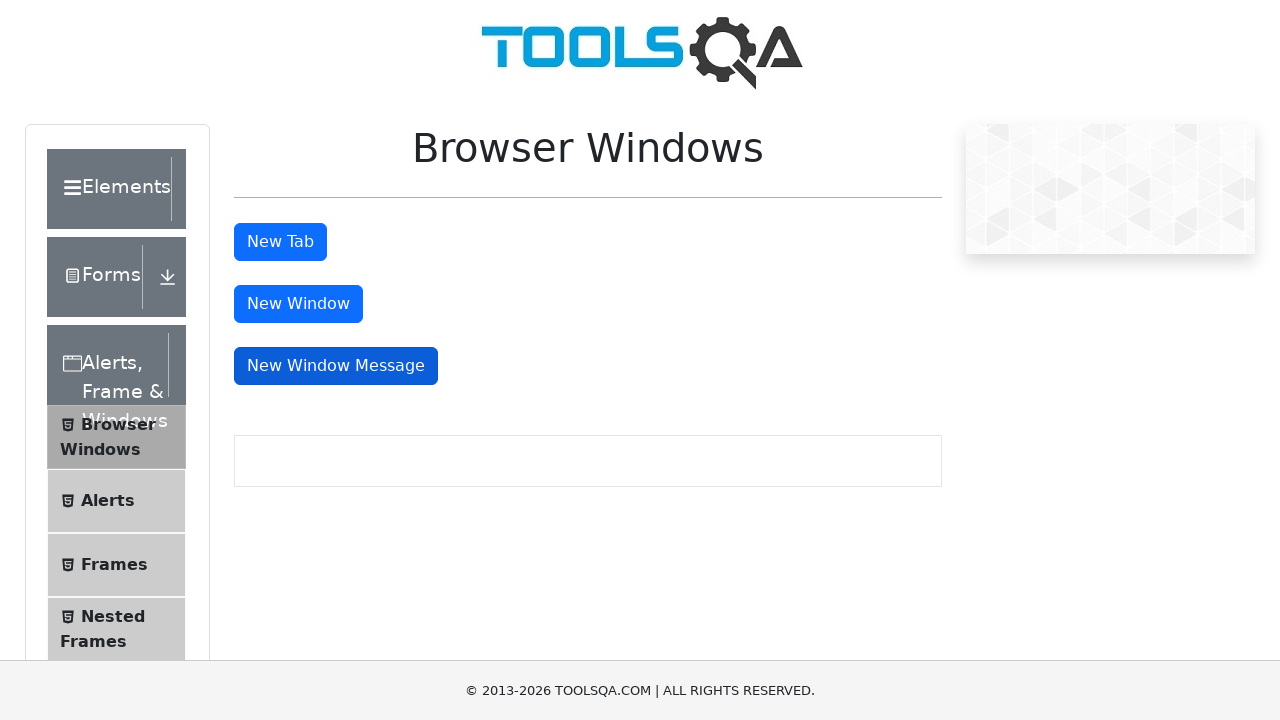